Navigates to Bank of America homepage and verifies the page title

Starting URL: https://www.bankofamerica.com/

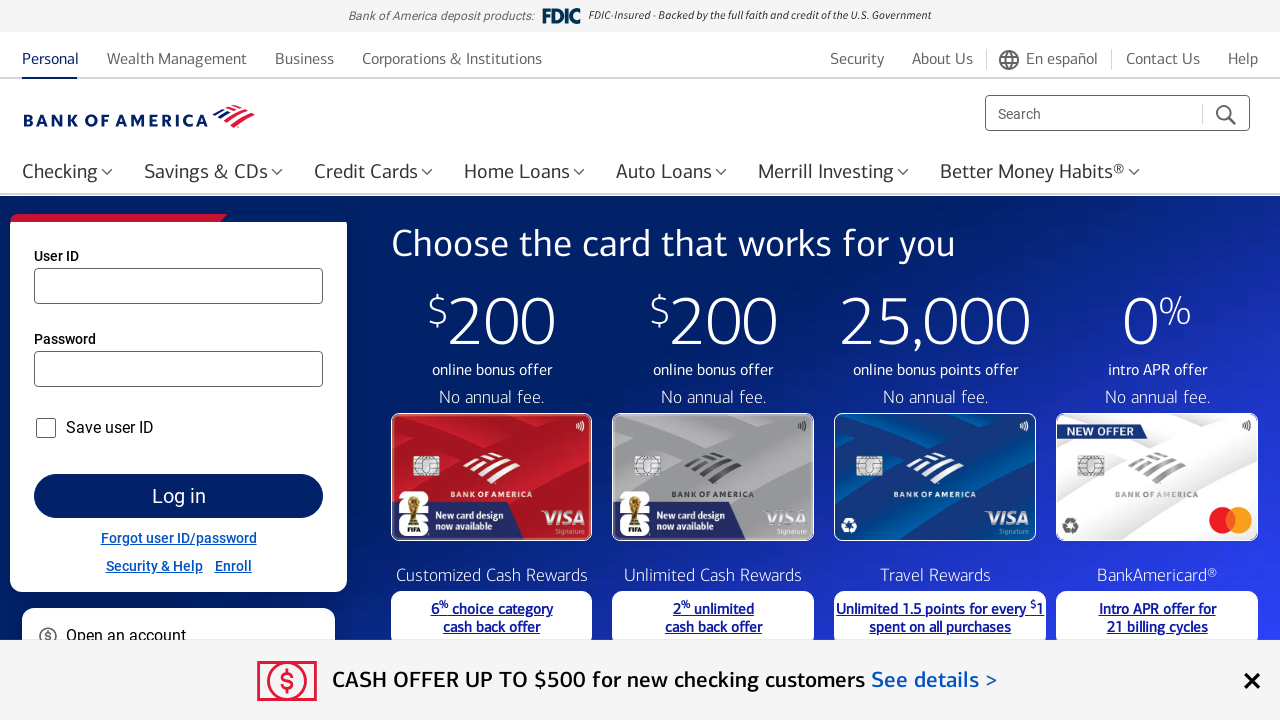

Navigated to Bank of America homepage
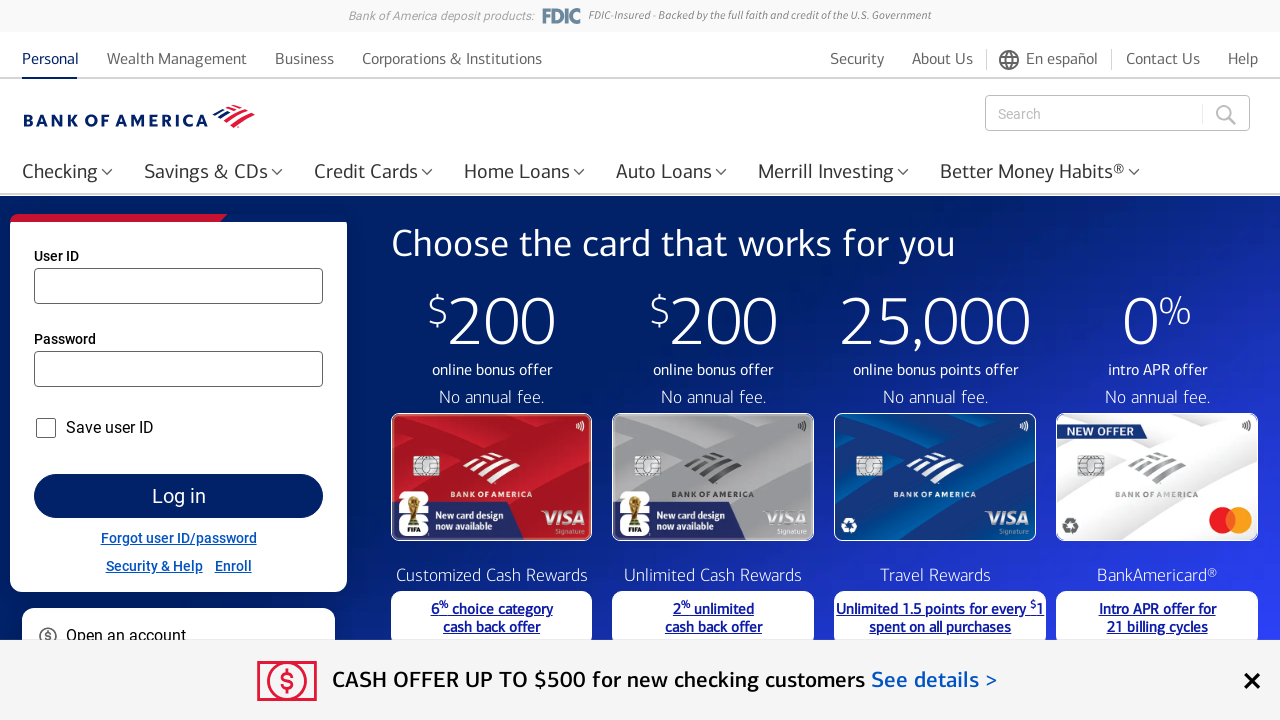

Waited for page DOM to load
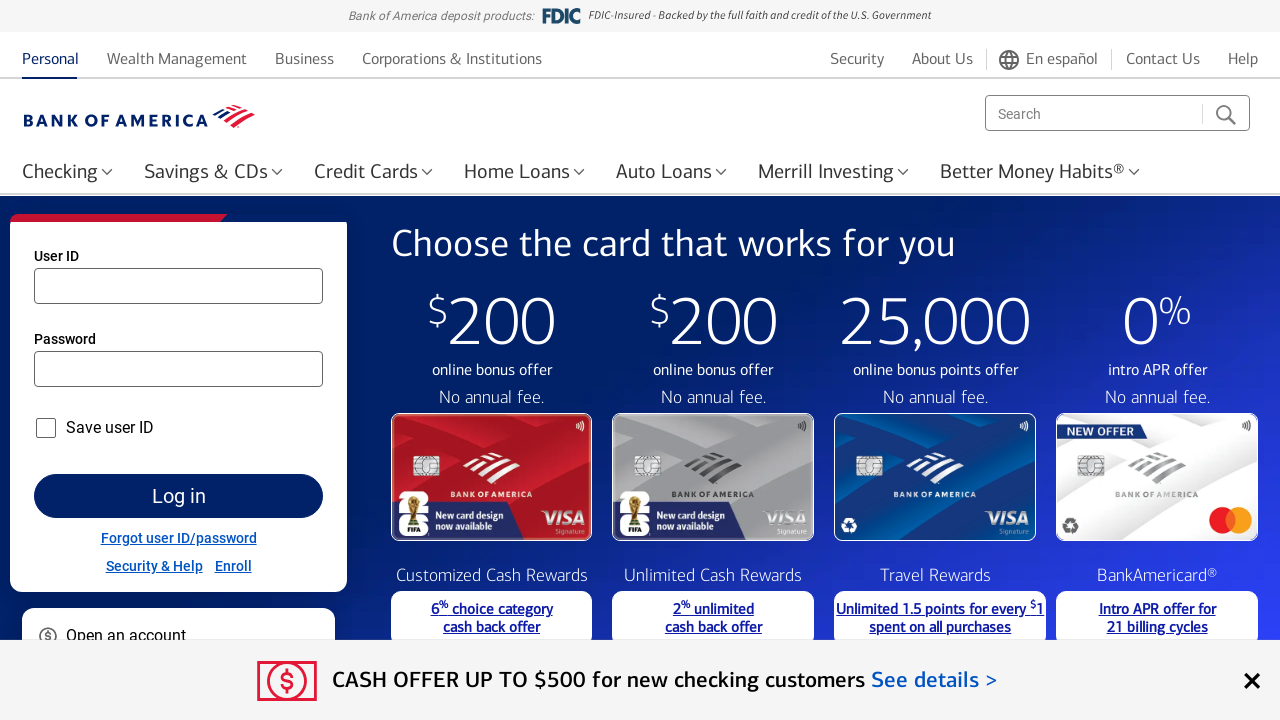

Verified page title contains 'Bank of America'
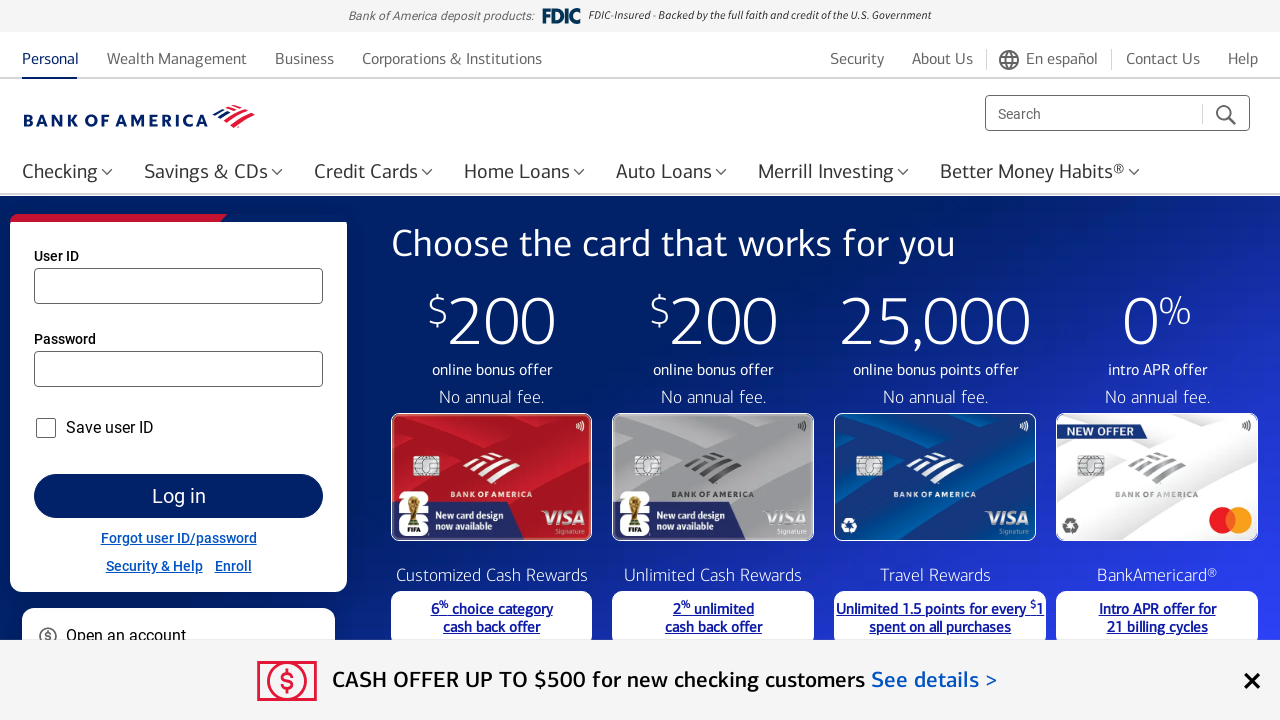

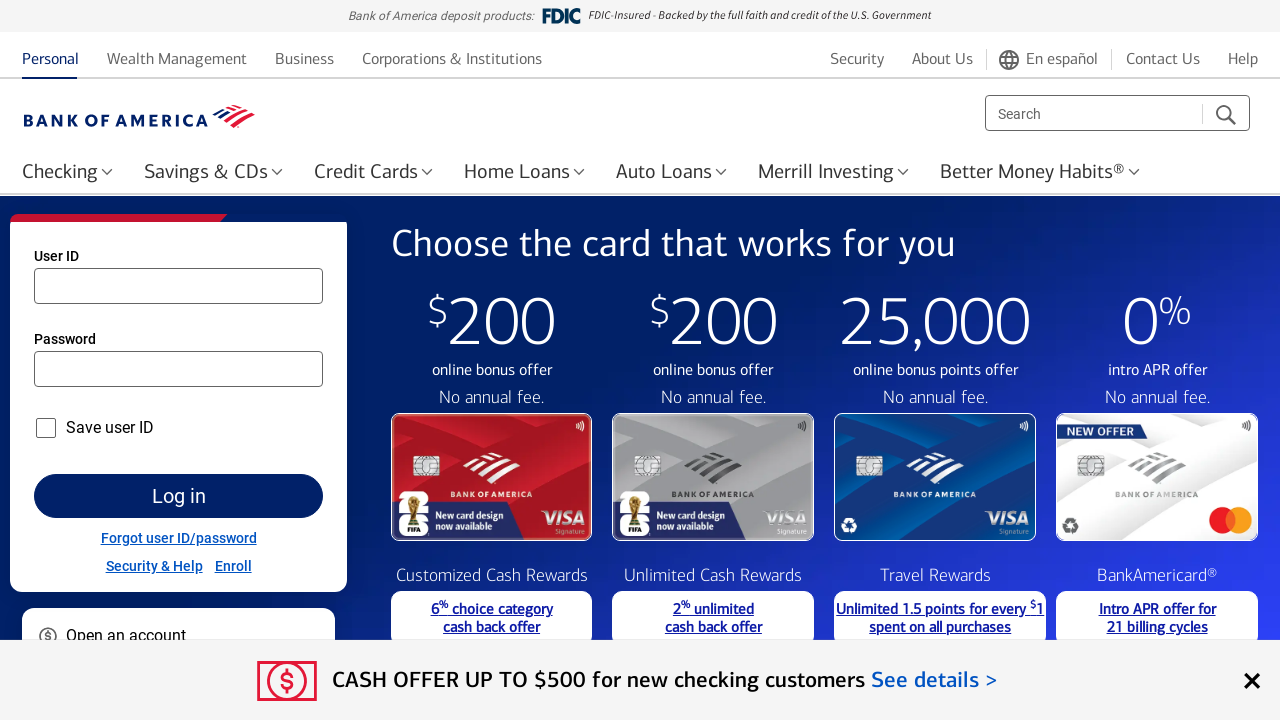